Tests the avatar group component by hovering over an avatar element with id "6" to verify hover state behavior

Starting URL: https://magstrong07.github.io/admiral-react-test/#/avatar_group

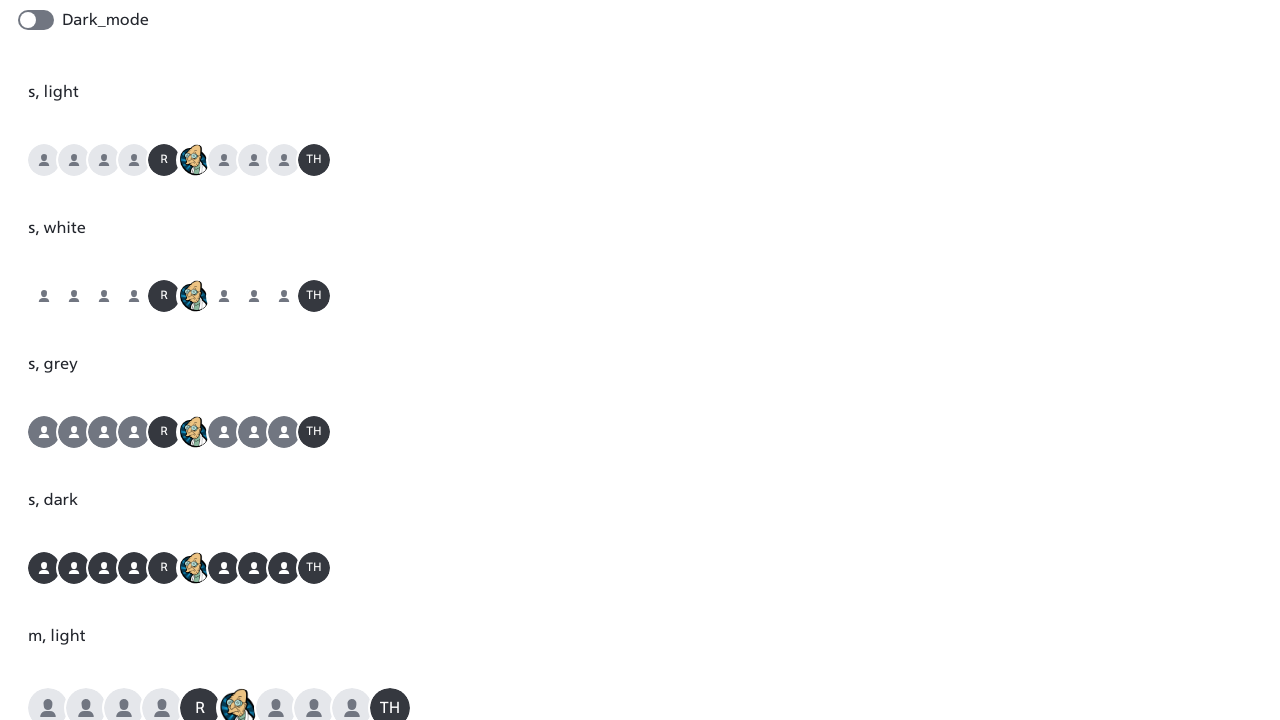

Navigated to avatar group test page
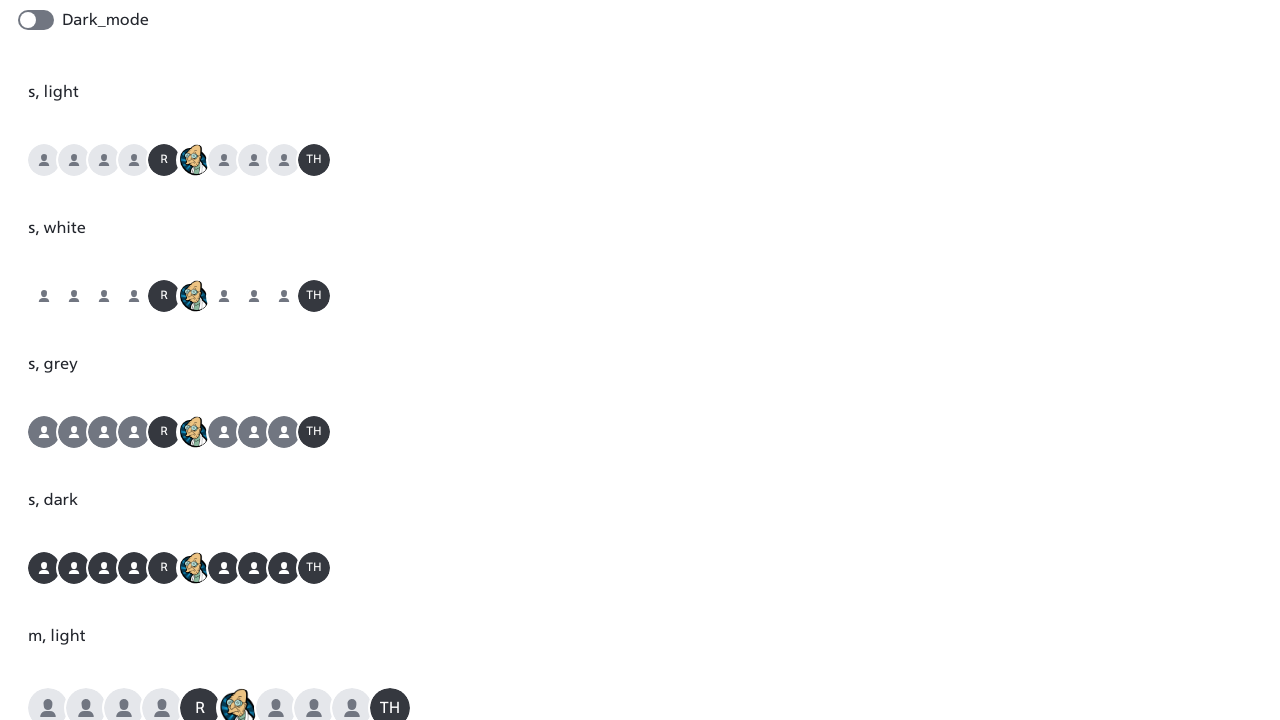

Hovered over avatar element with id '6' at (194, 160) on [id="6"]
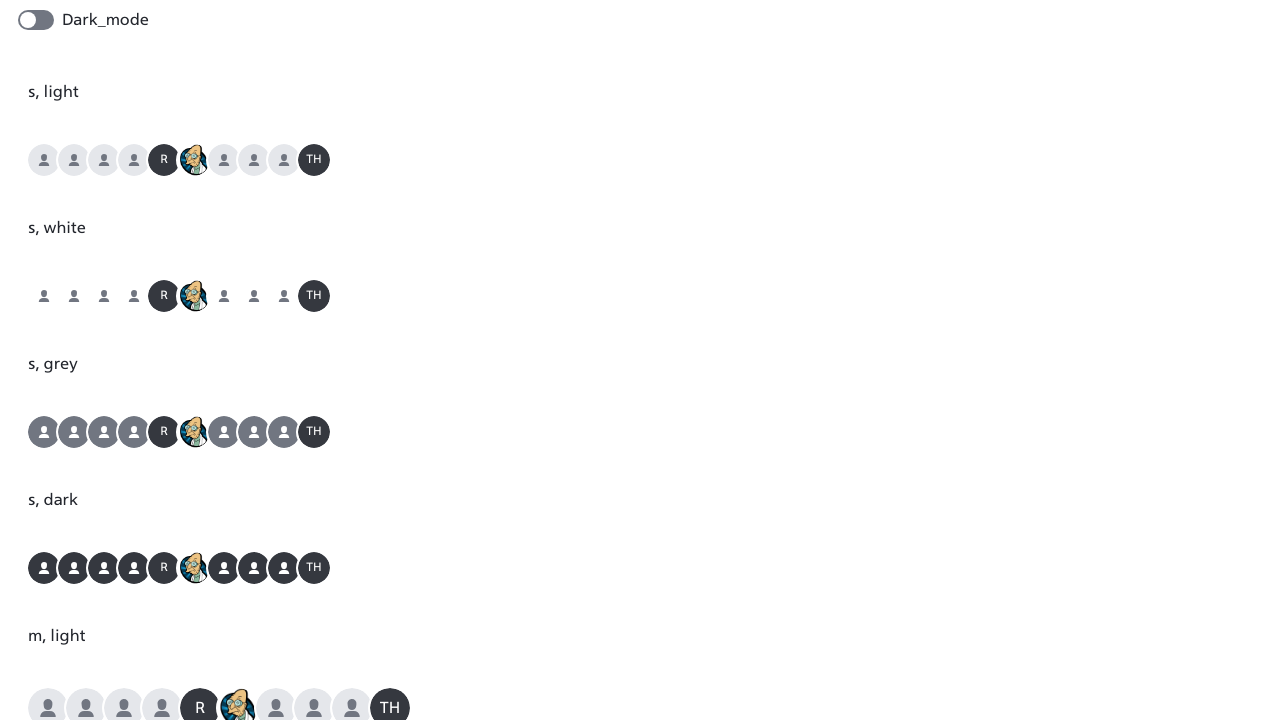

Waited 250ms for hover effect to render
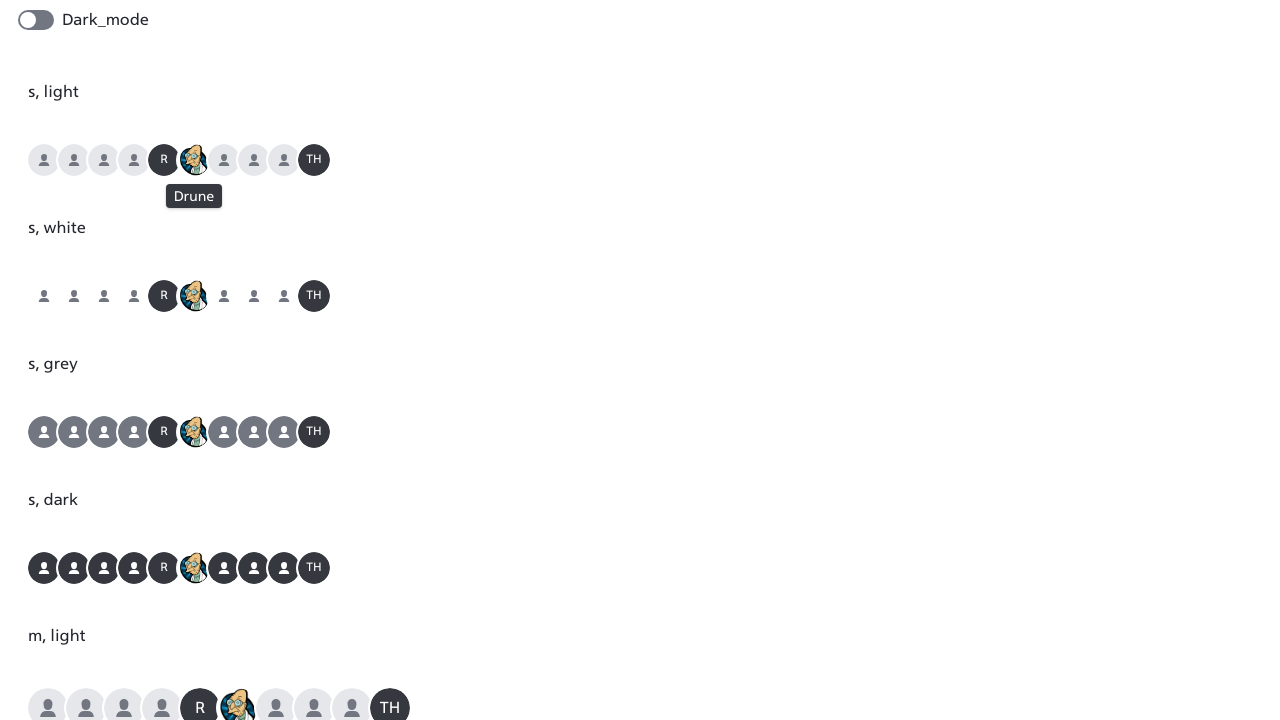

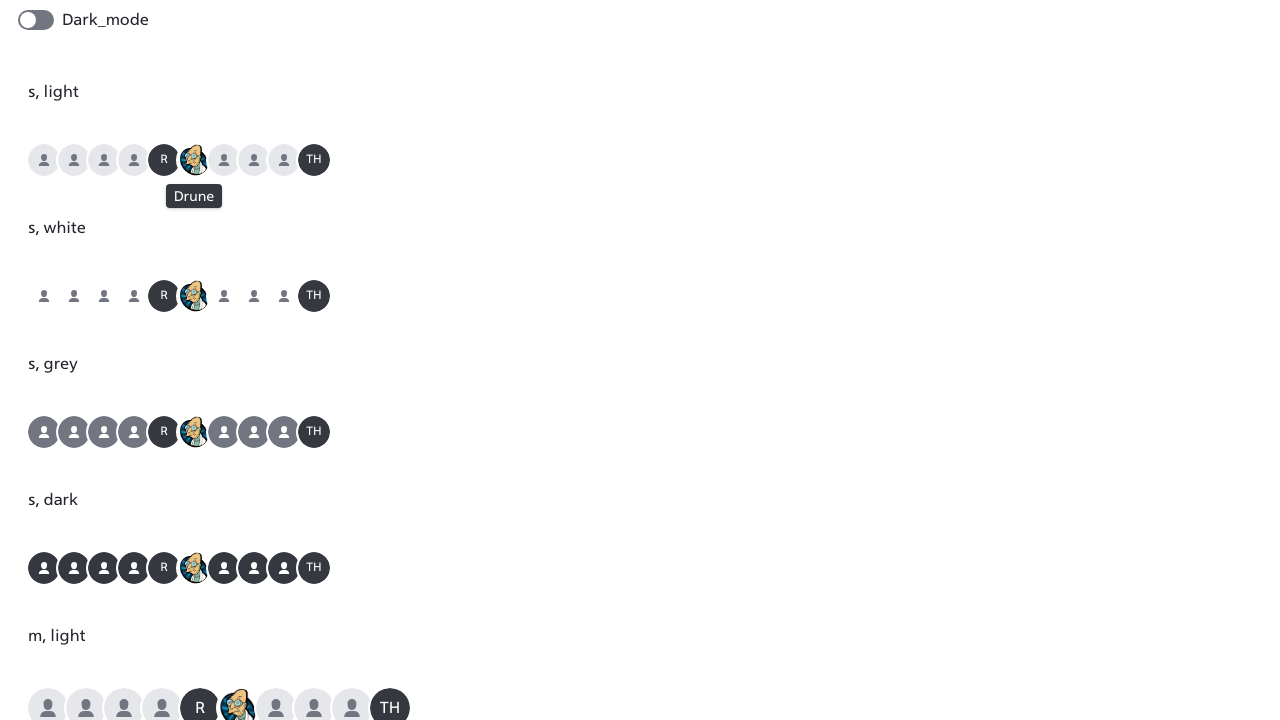